Tests hover functionality by moving the mouse over the first avatar image and verifying that the additional user information caption becomes visible.

Starting URL: http://the-internet.herokuapp.com/hovers

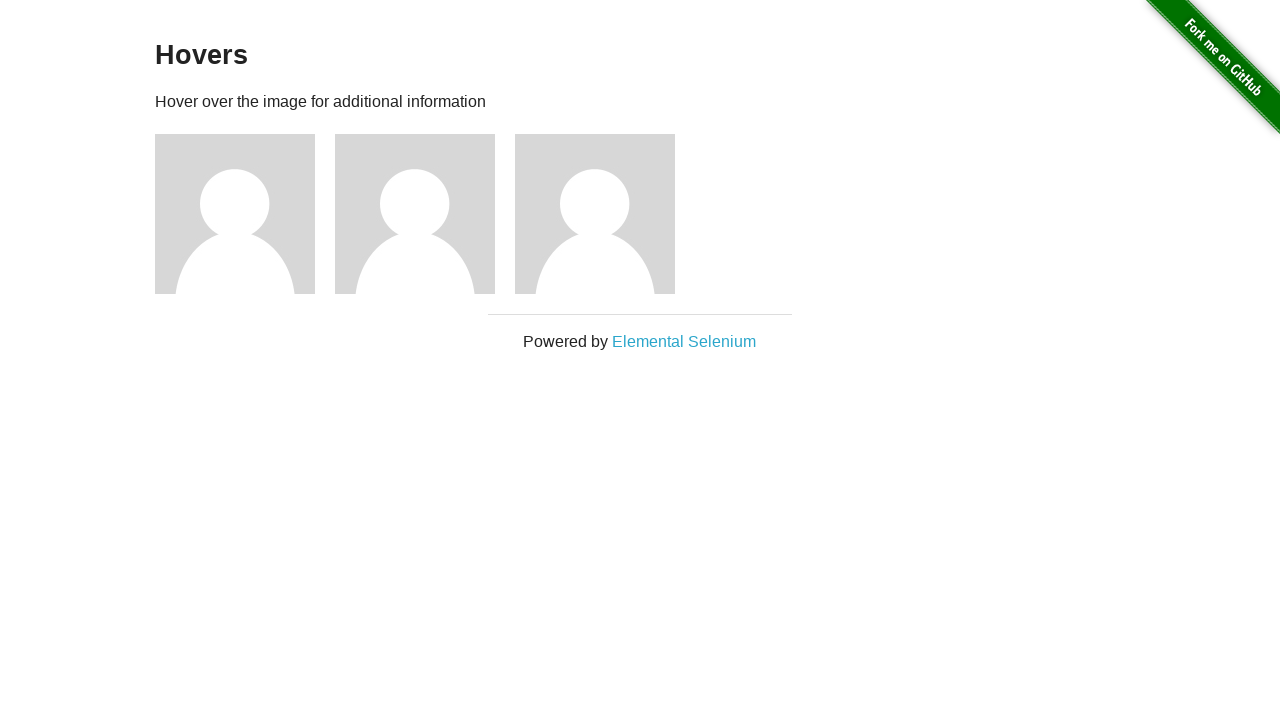

Hovered mouse over the first avatar image at (245, 214) on .figure >> nth=0
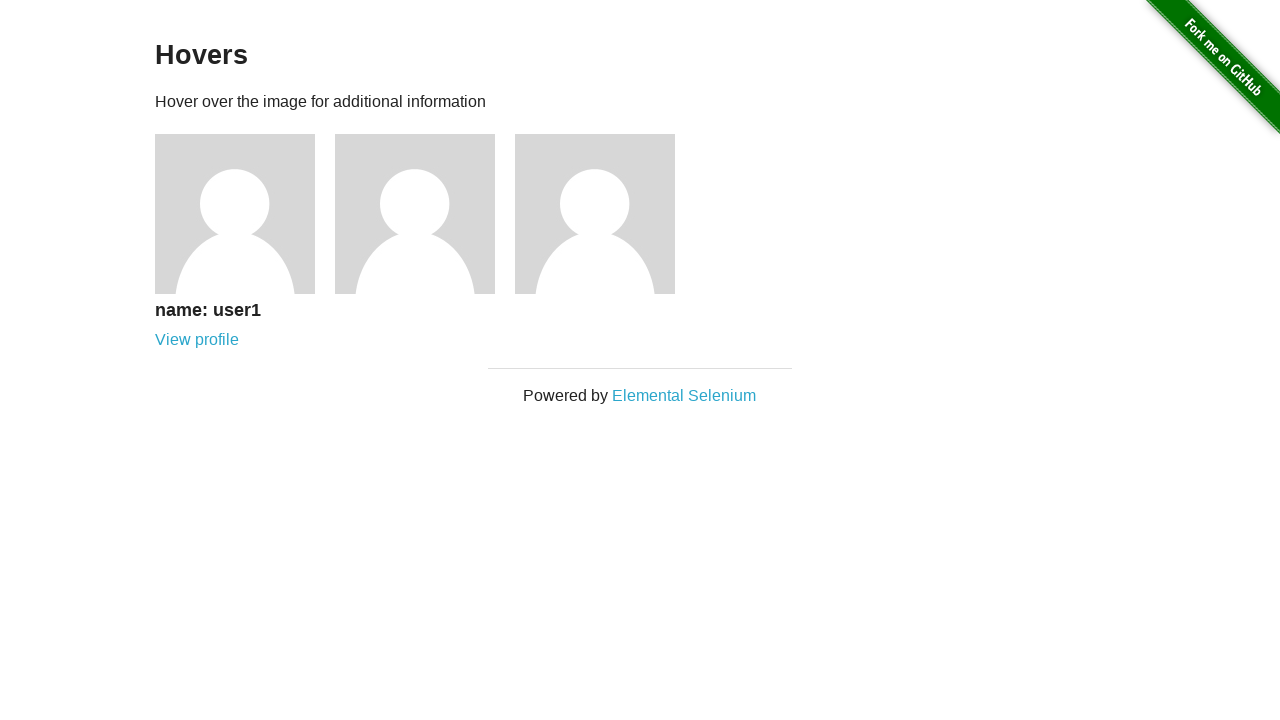

User information caption became visible
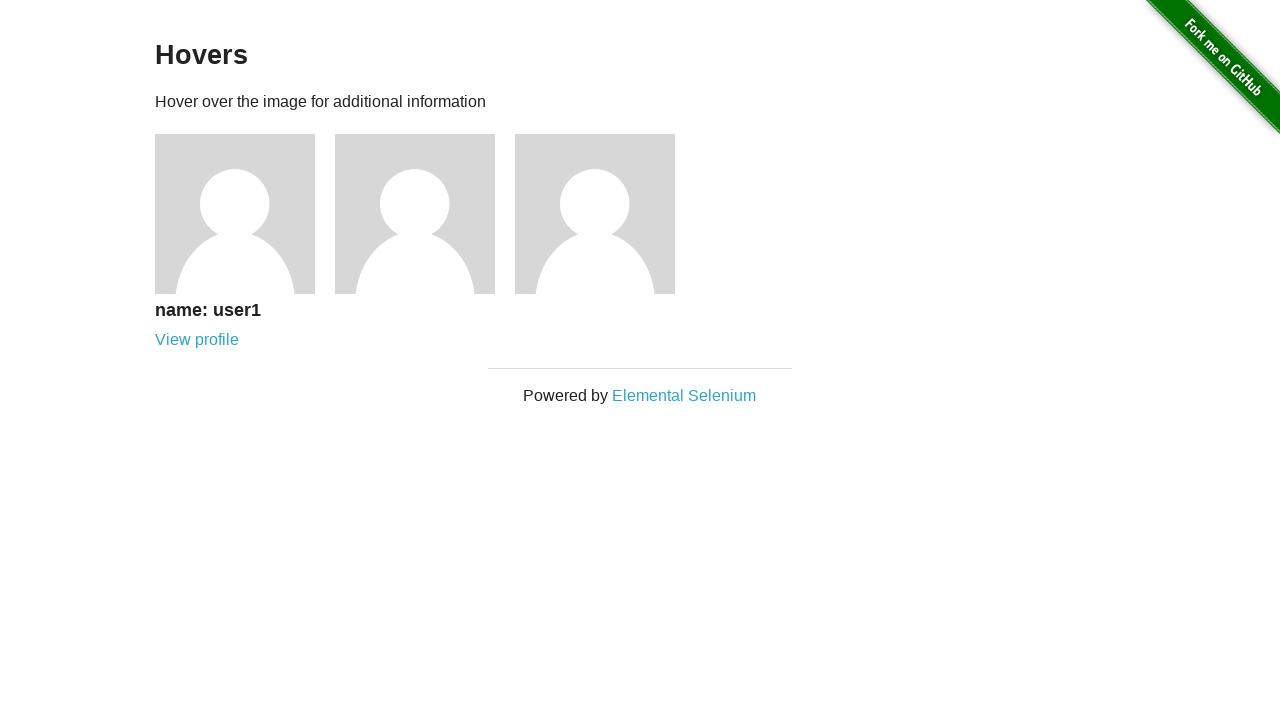

Verified that the first figcaption element is visible
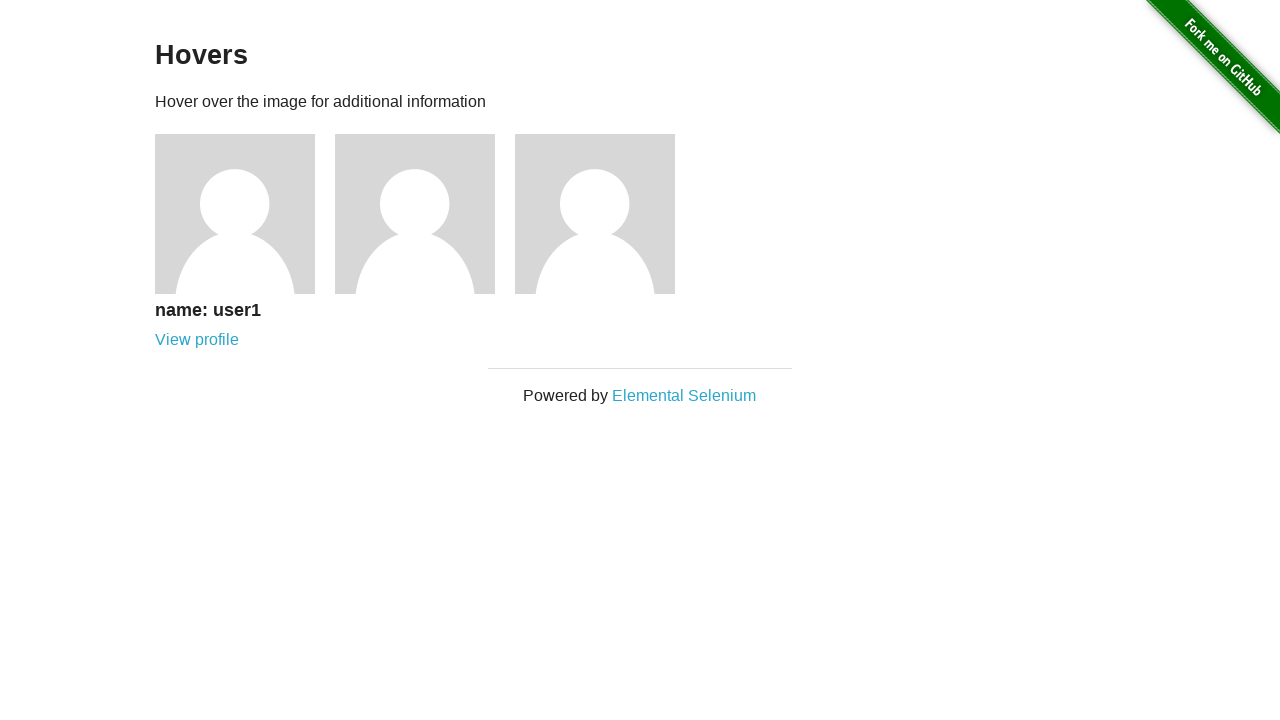

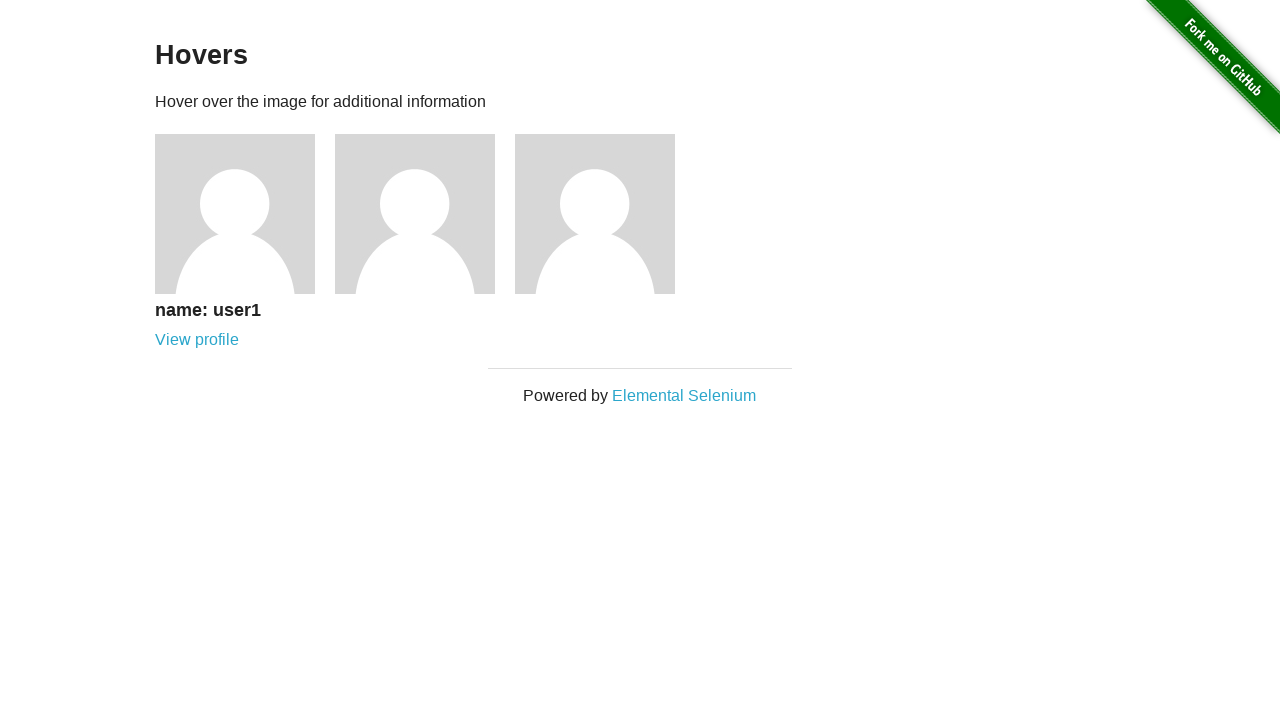